Tests an e-commerce checkout flow by searching for products, adding a carrot item to cart, and completing the checkout process with country selection.

Starting URL: https://rahulshettyacademy.com/seleniumPractise/#/

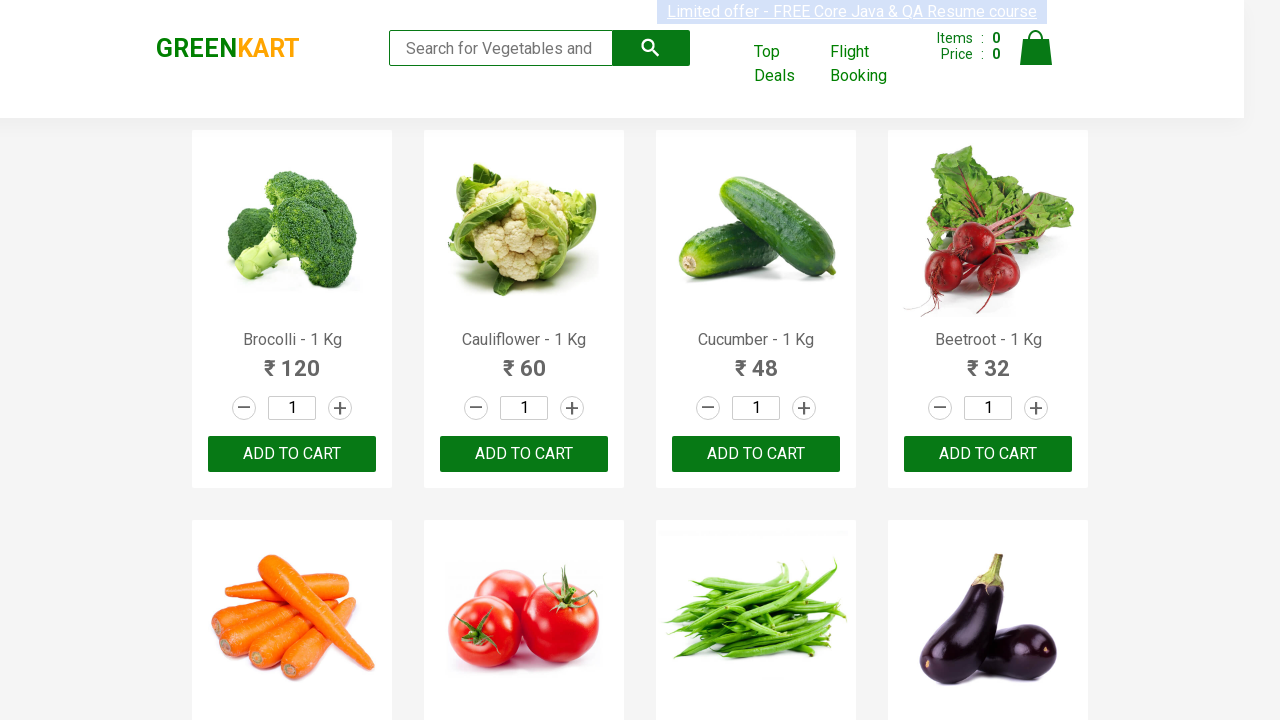

Filled search field with 'ca' to find carrot product on .search-keyword
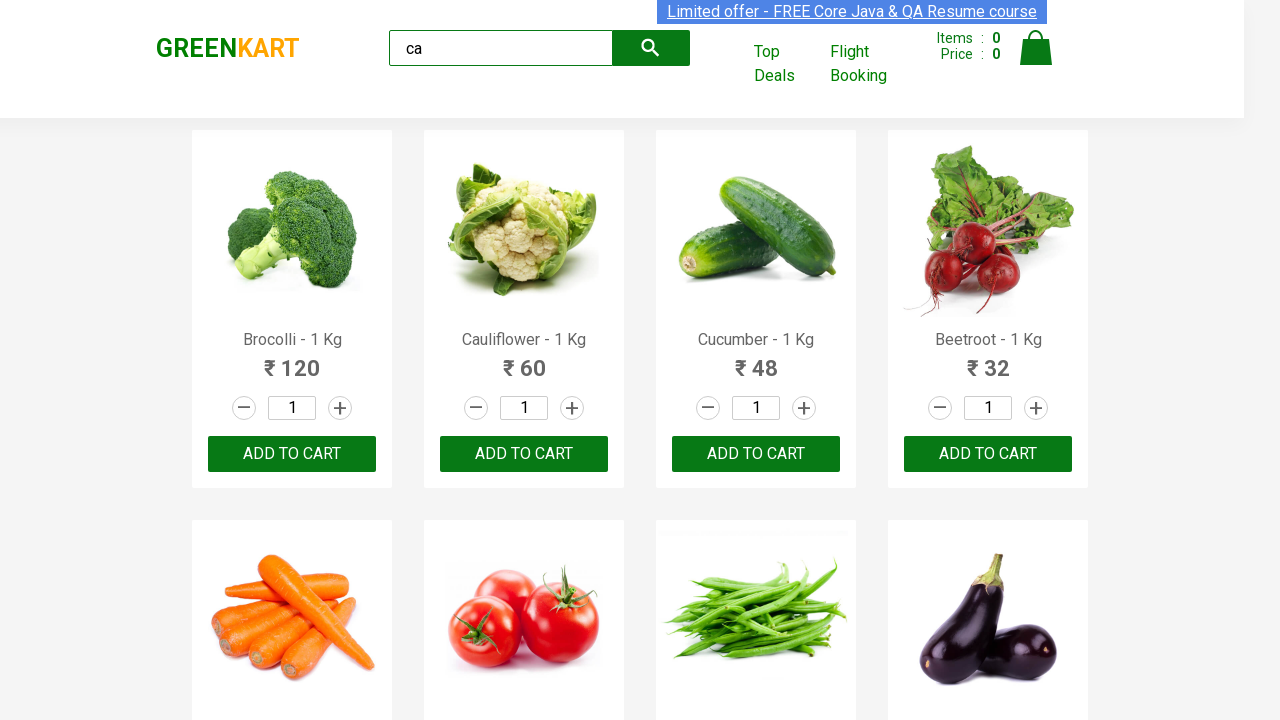

Waited for products to load
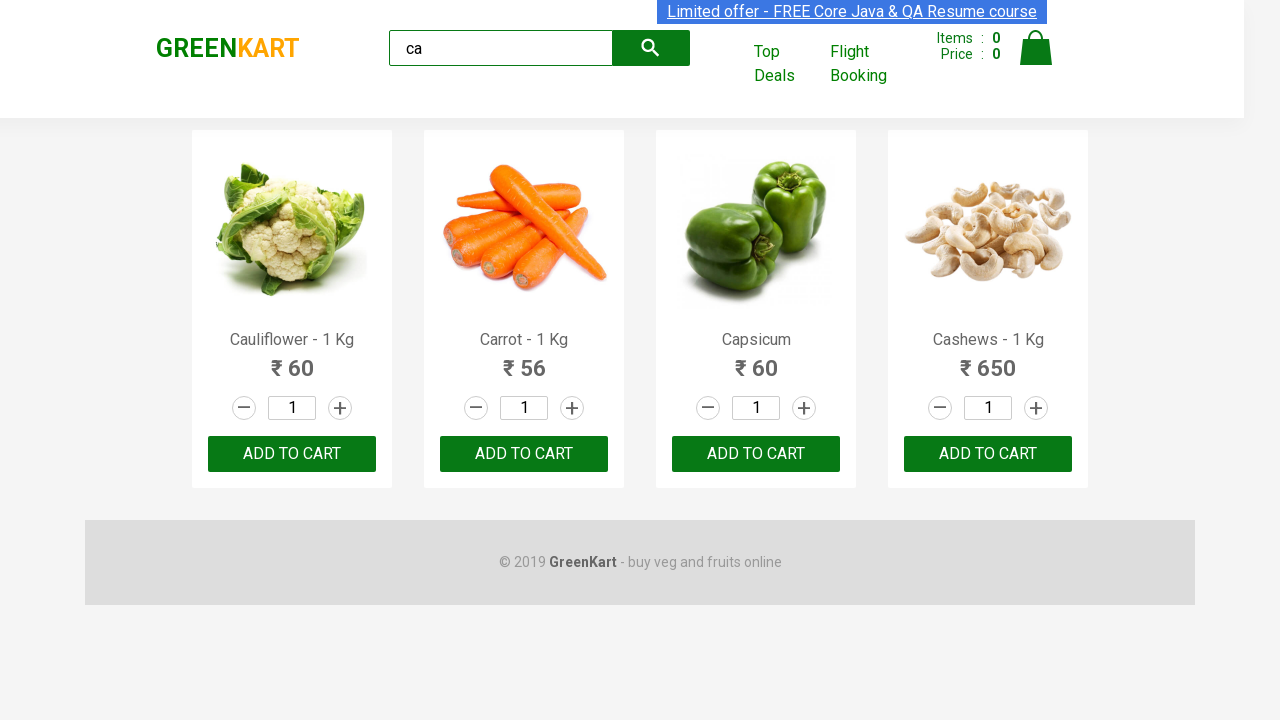

Found and clicked 'Add to cart' button for Carrot product at (524, 454) on .product >> nth=1 >> button
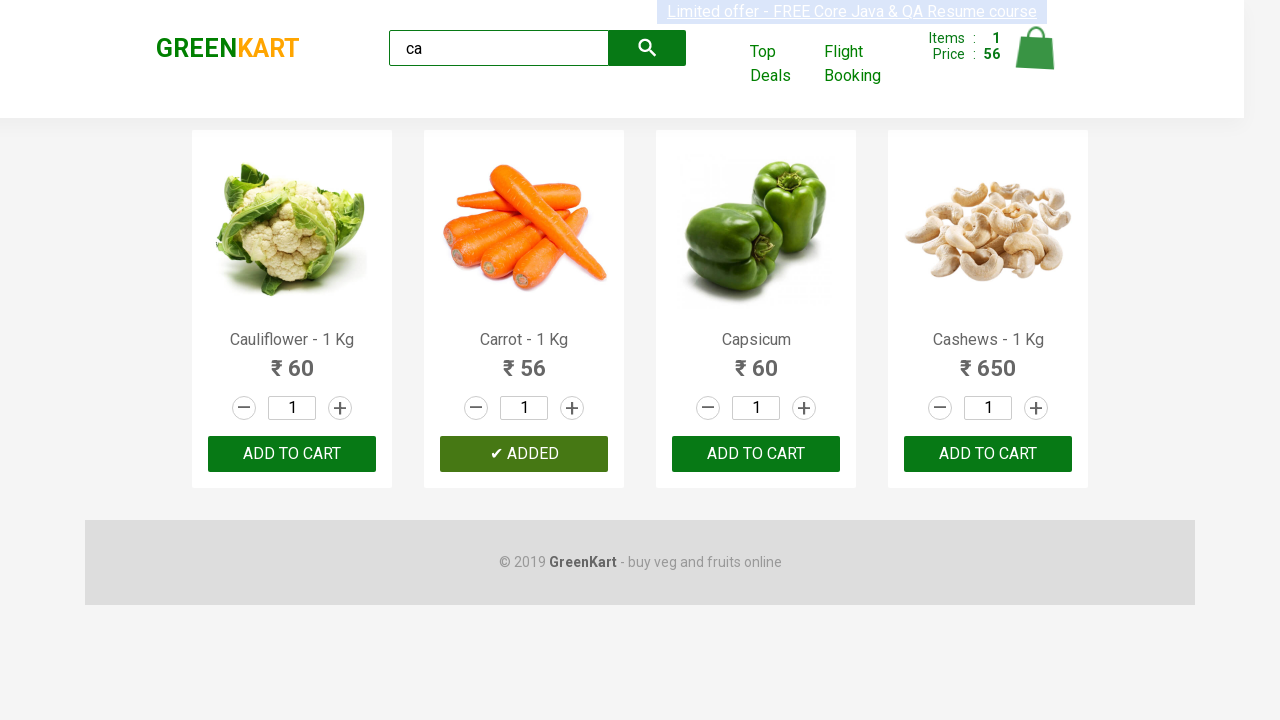

Clicked on cart icon to view shopping cart at (1036, 48) on .cart-icon > img
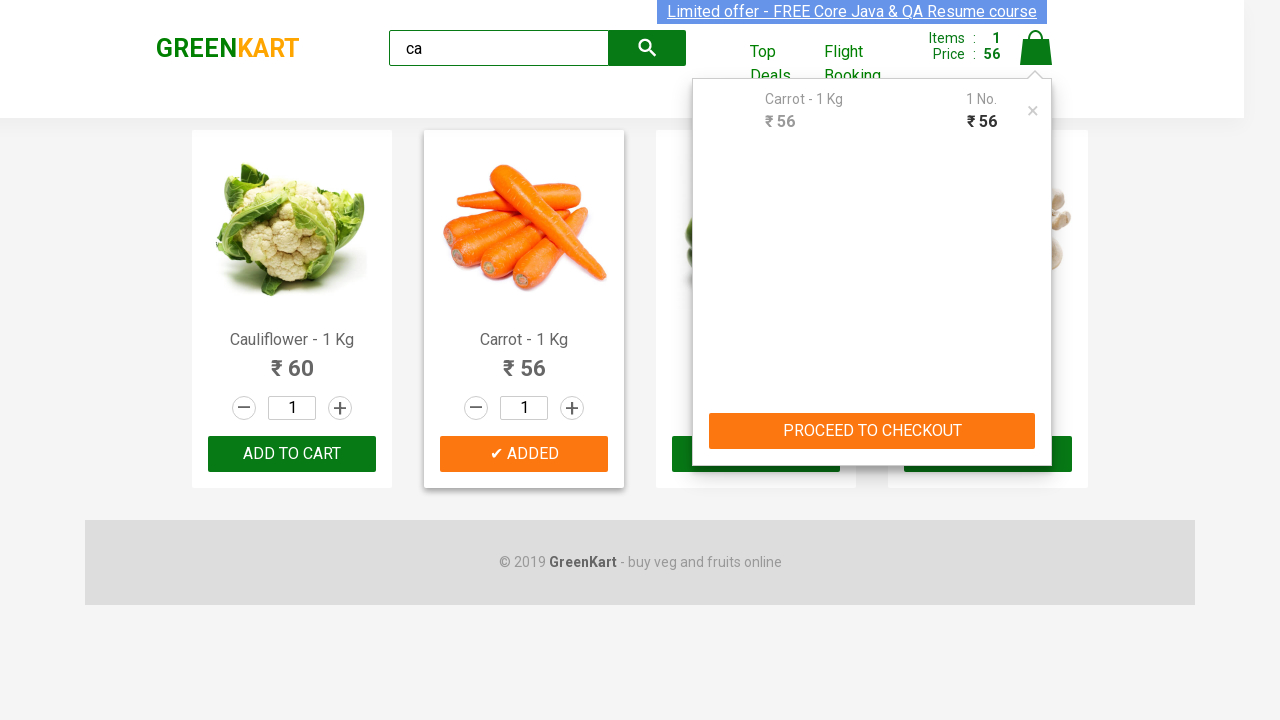

Clicked 'PROCEED TO CHECKOUT' button at (872, 431) on text=PROCEED TO CHECKOUT
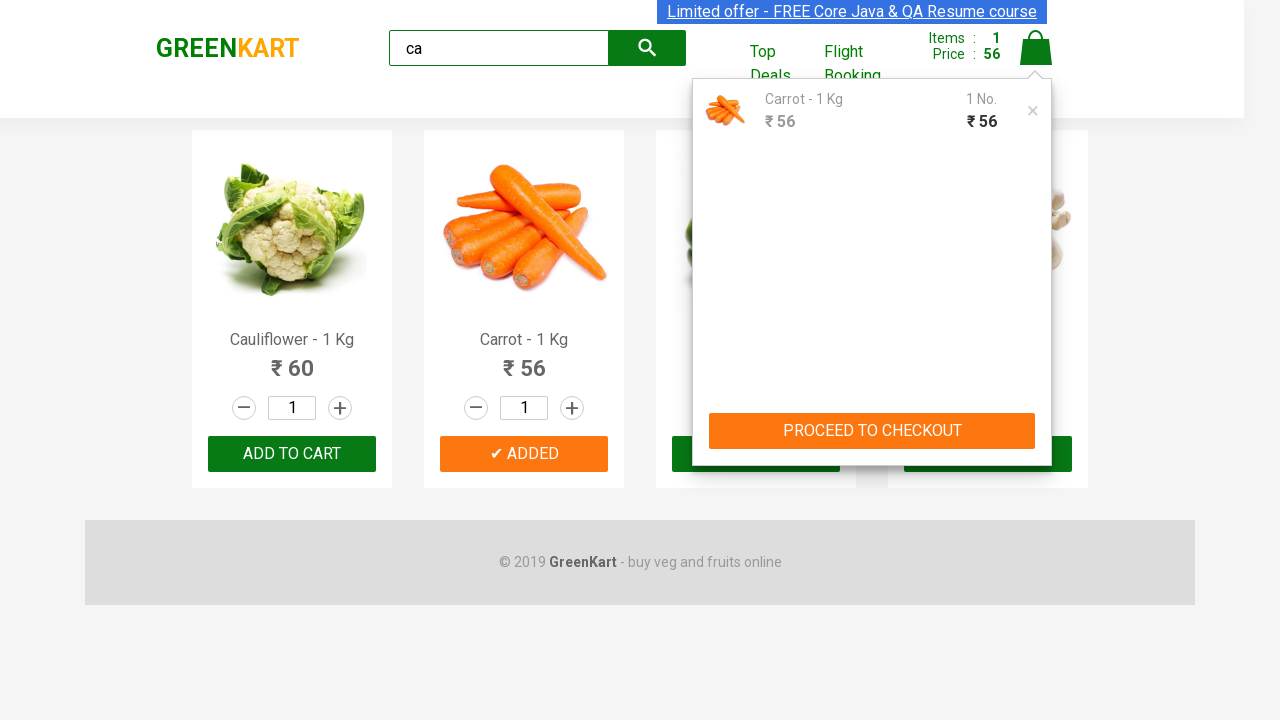

Clicked 'Place Order' button at (1036, 420) on text=Place Order
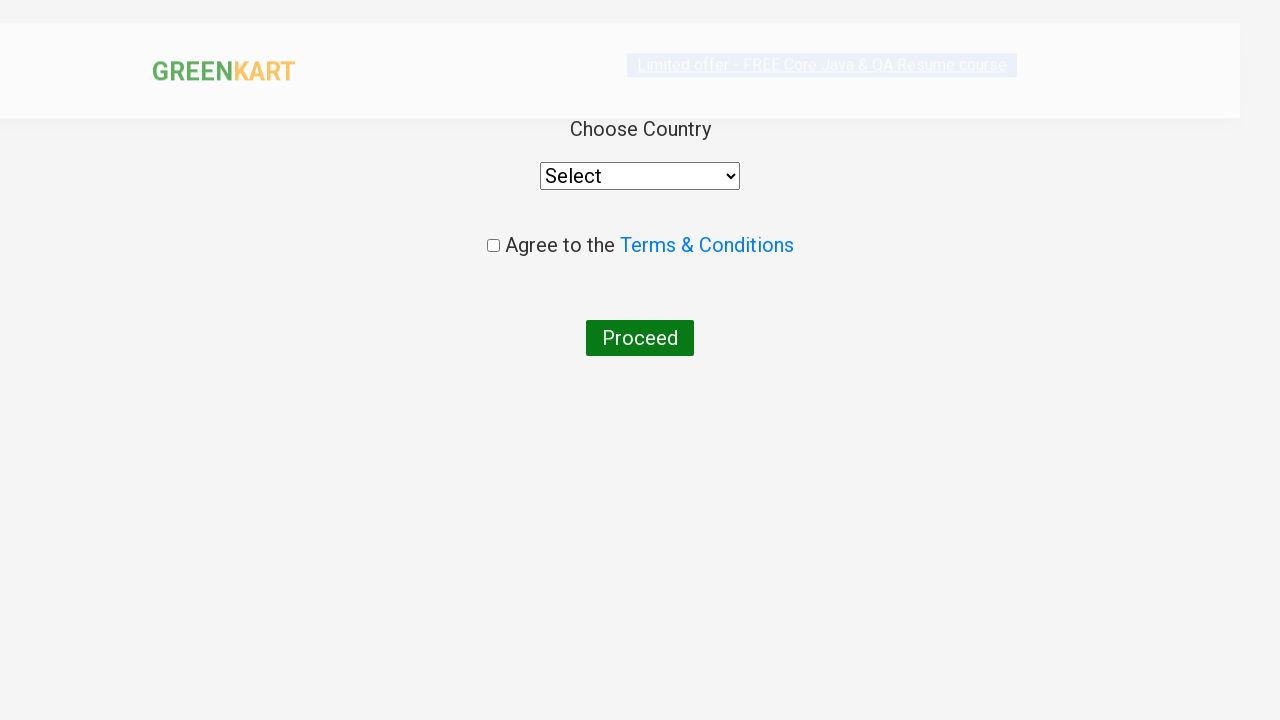

Selected 'India' from country dropdown on select
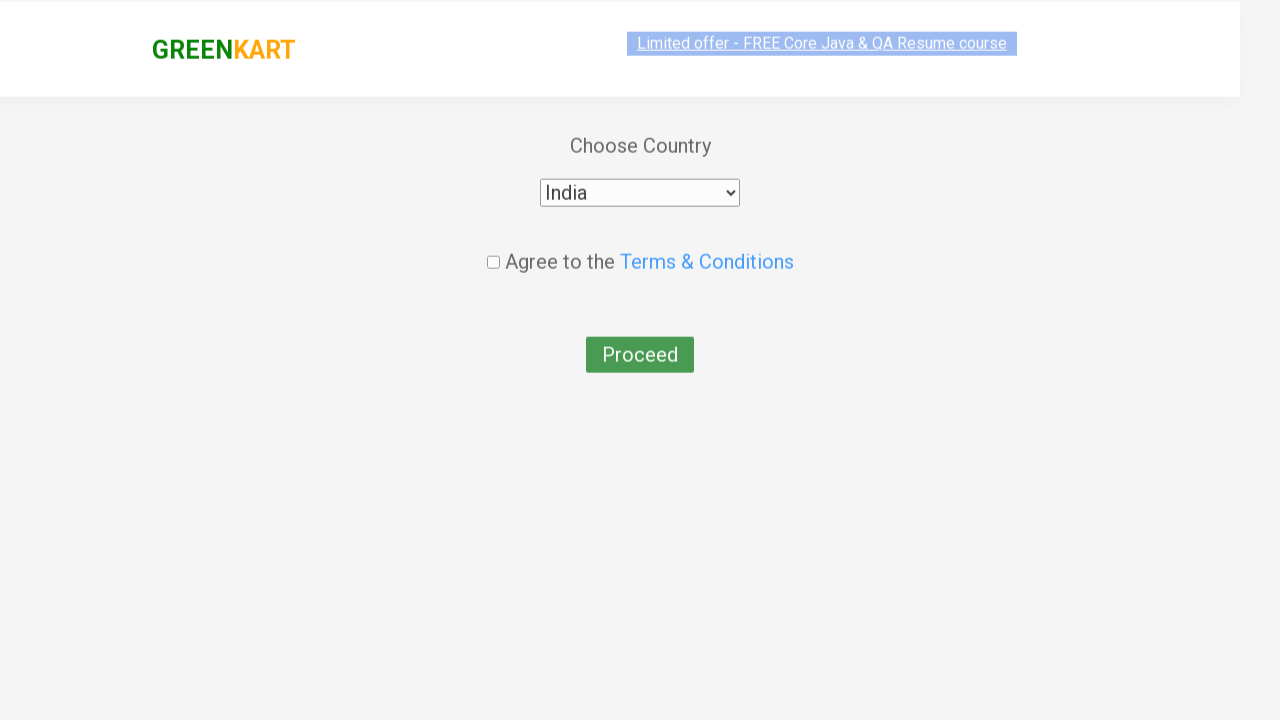

Checked the agreement checkbox at (493, 246) on input[type=checkbox]
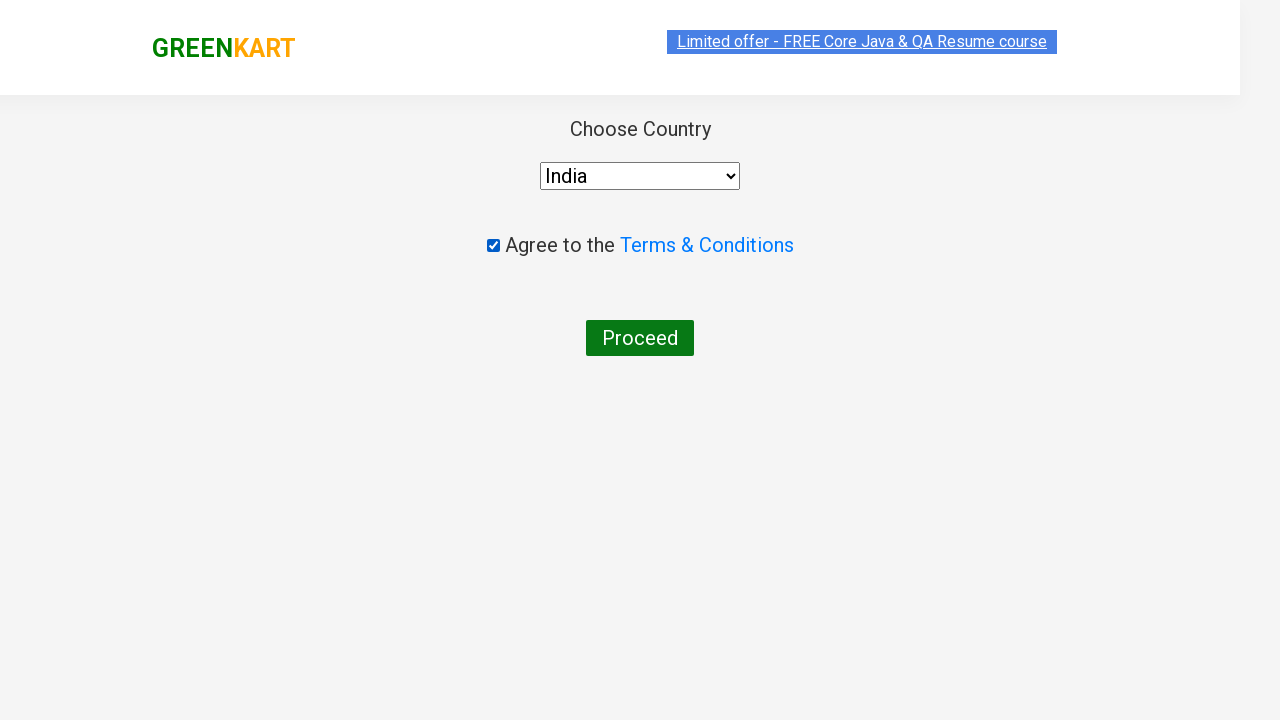

Clicked 'Proceed' button to complete checkout at (640, 338) on text=Proceed
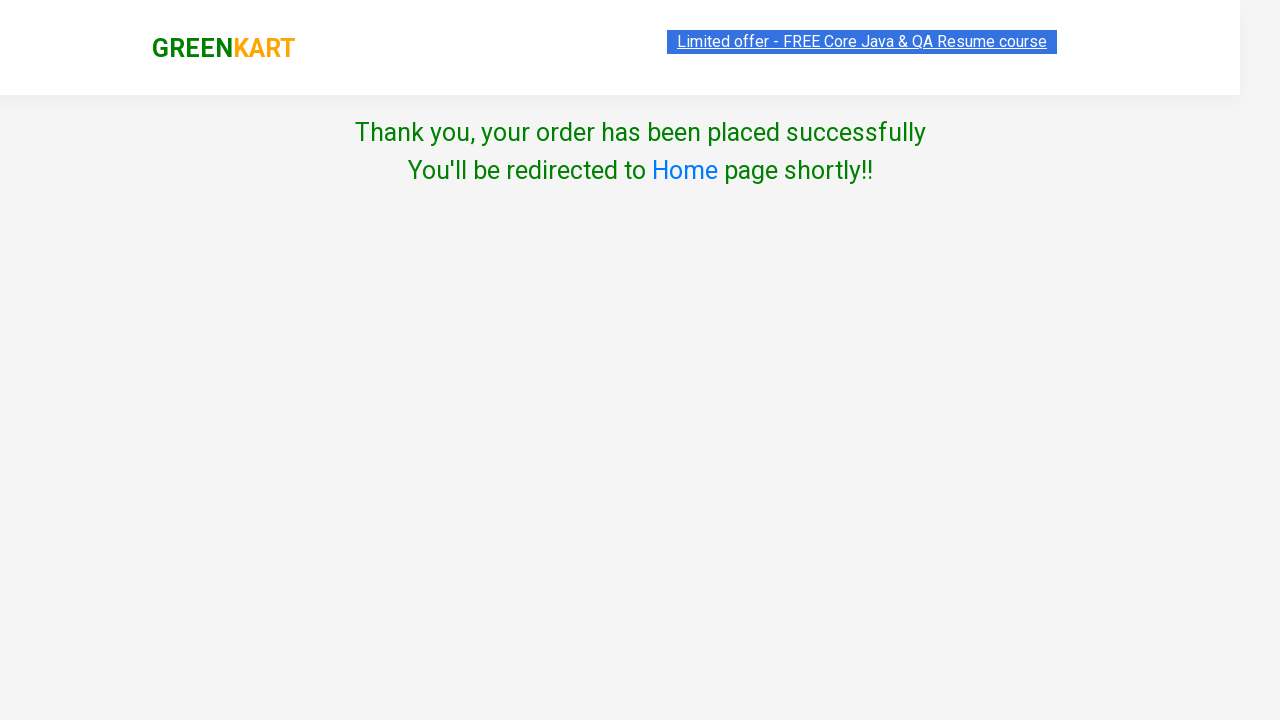

Checkout completed and success message appeared
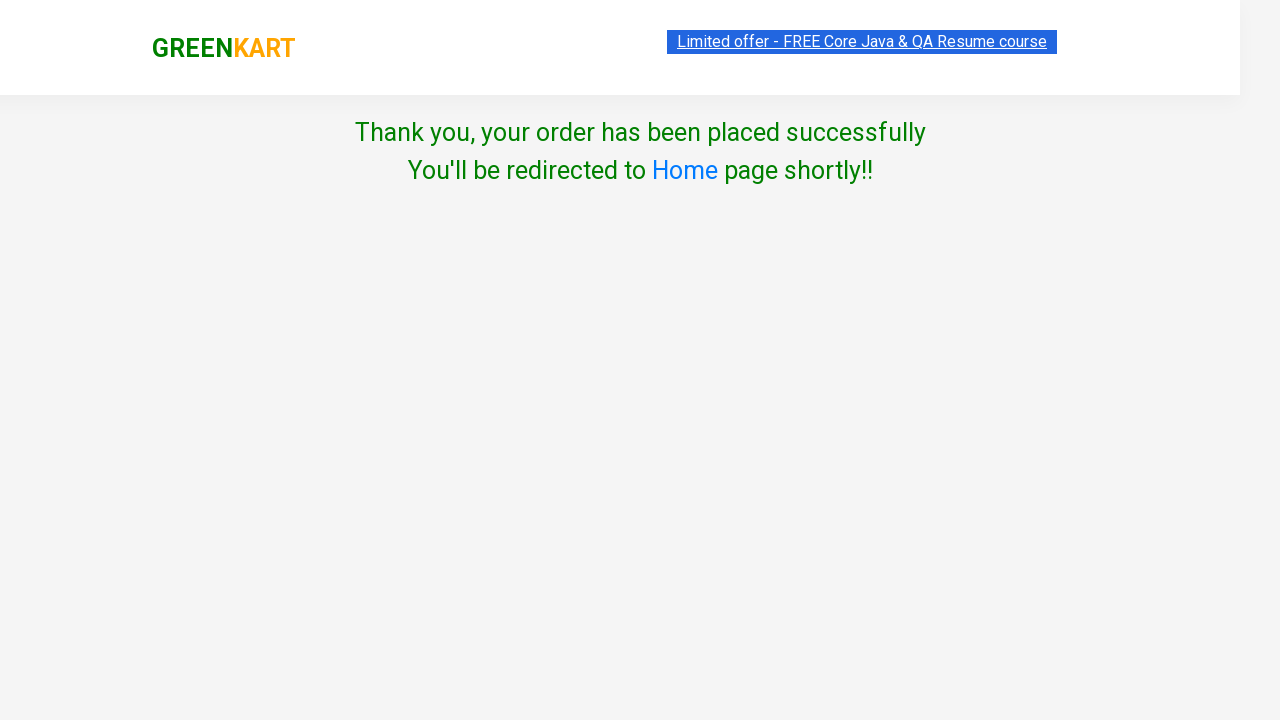

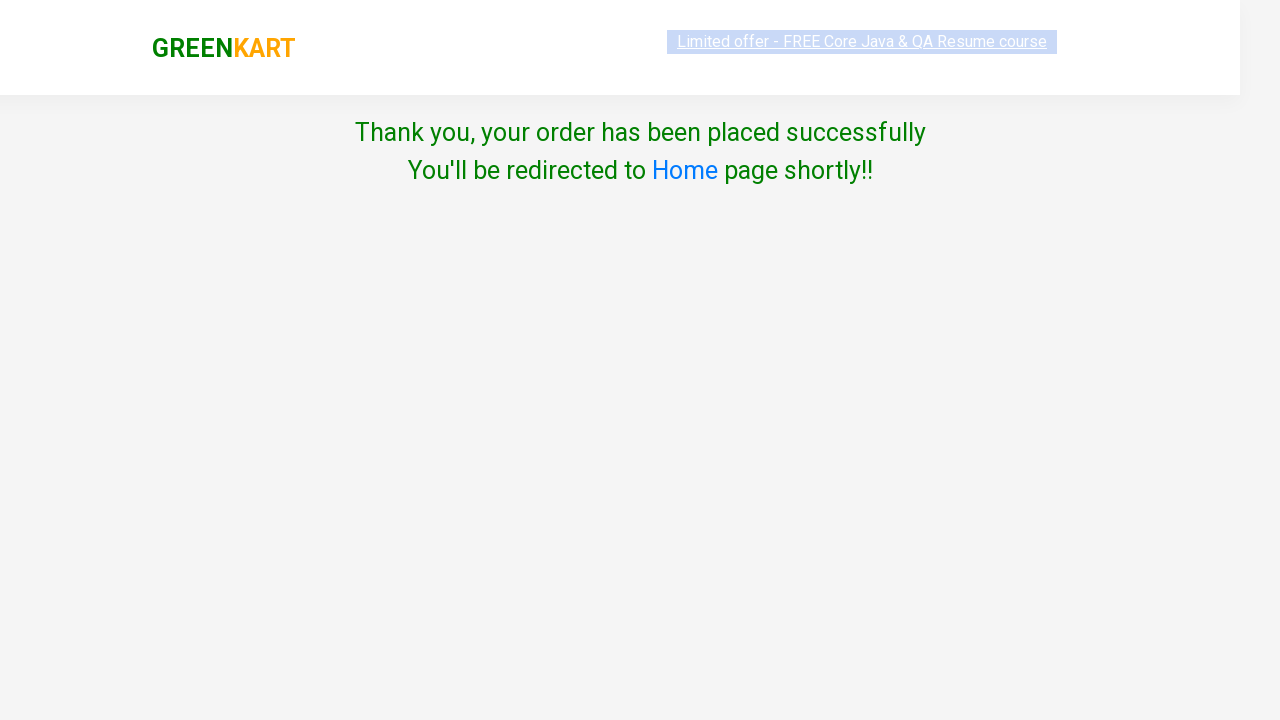